Tests that entered text is trimmed of leading and trailing spaces when editing

Starting URL: https://demo.playwright.dev/todomvc

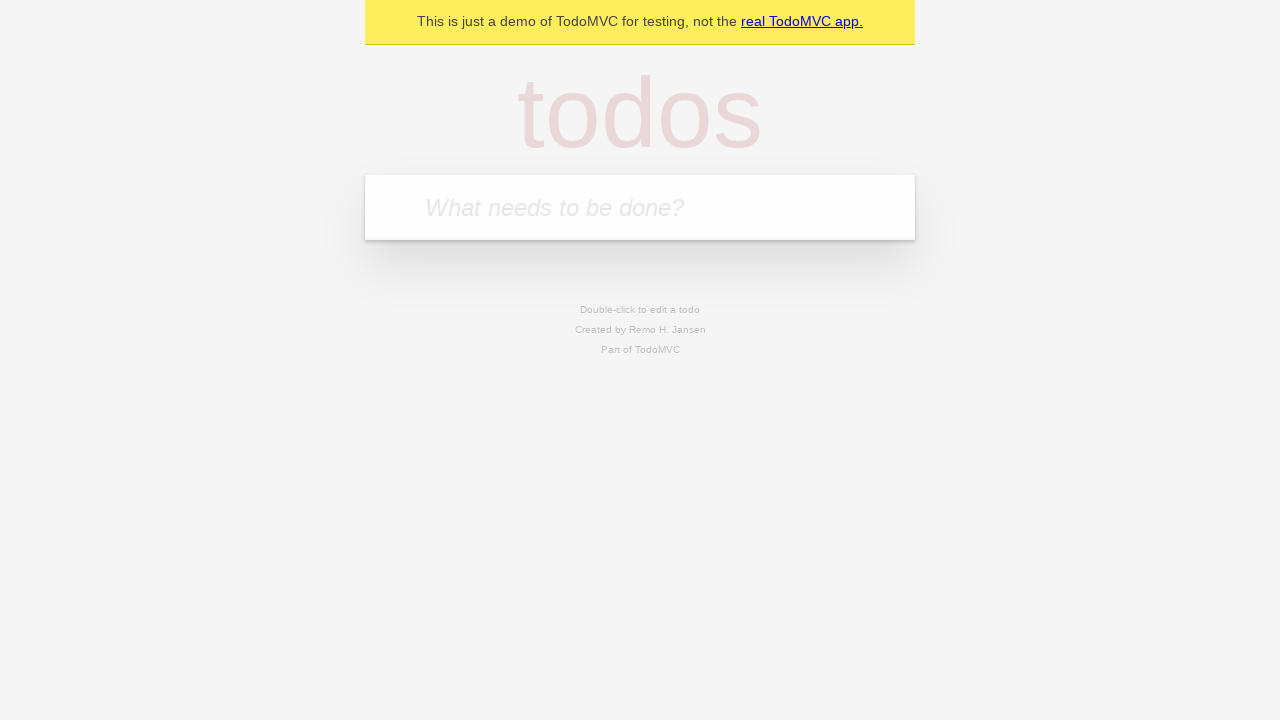

Filled todo input with 'buy some cheese' on internal:attr=[placeholder="What needs to be done?"i]
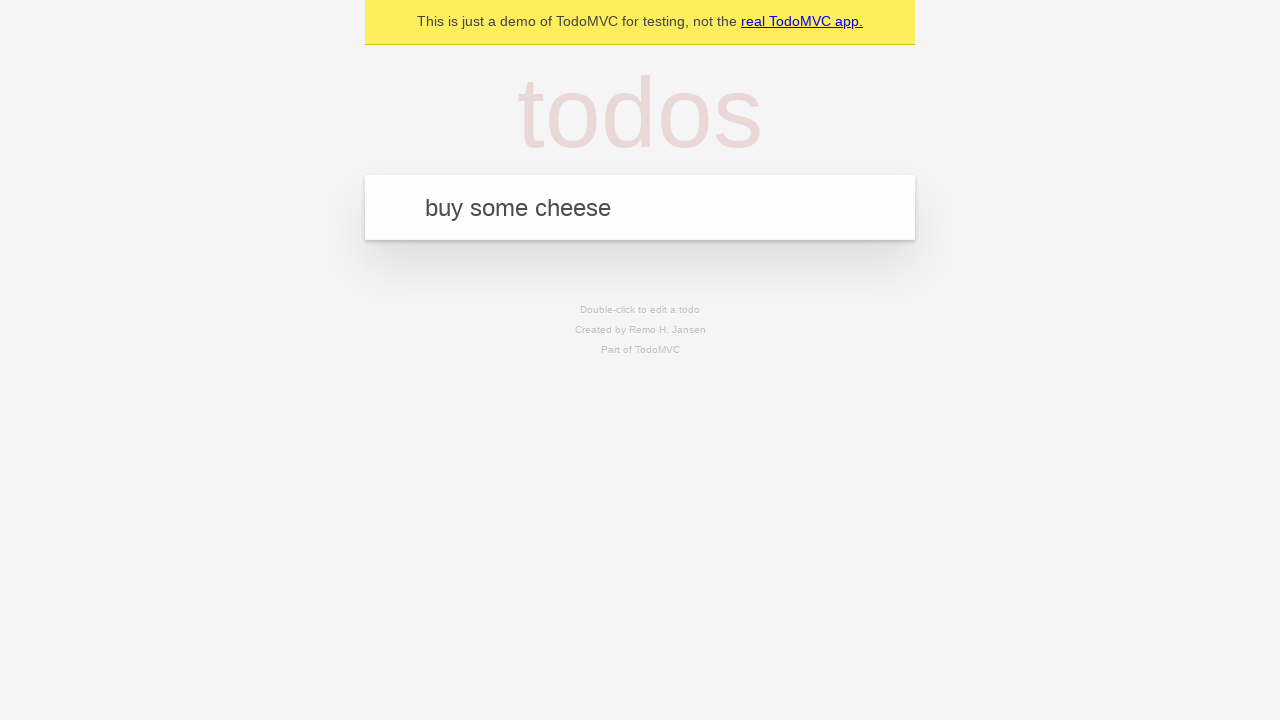

Pressed Enter to create first todo on internal:attr=[placeholder="What needs to be done?"i]
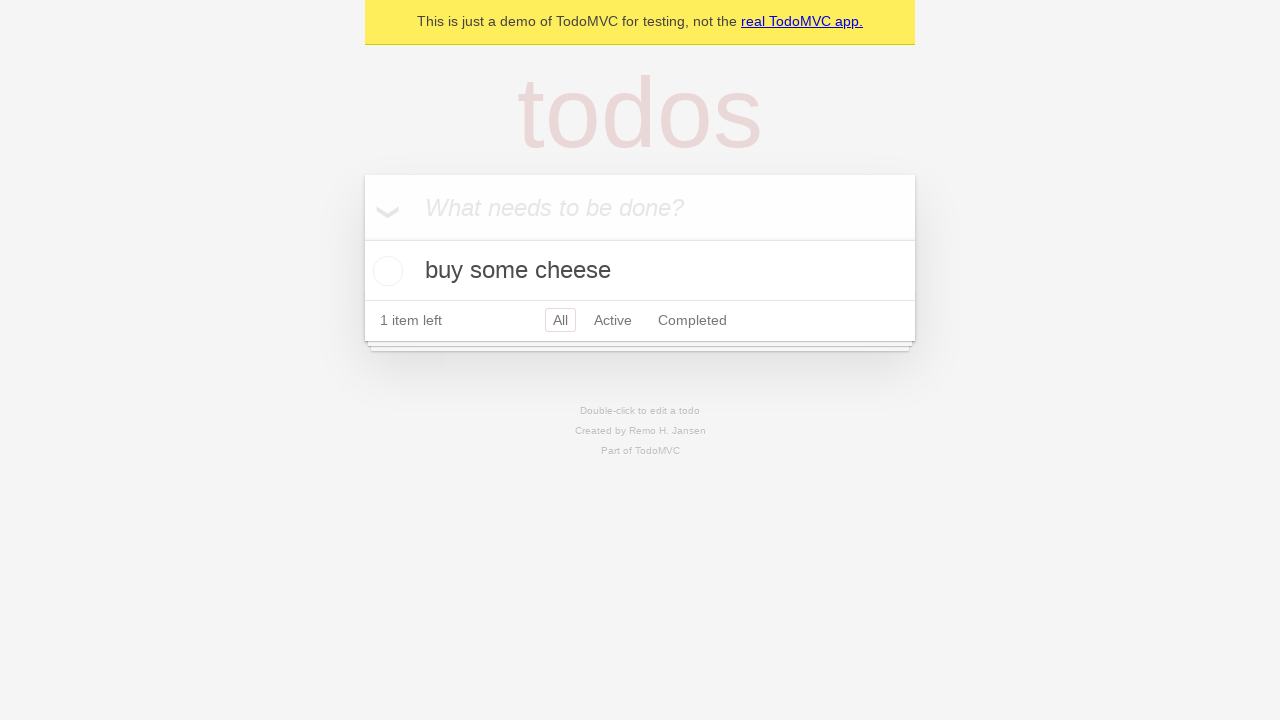

Filled todo input with 'feed the cat' on internal:attr=[placeholder="What needs to be done?"i]
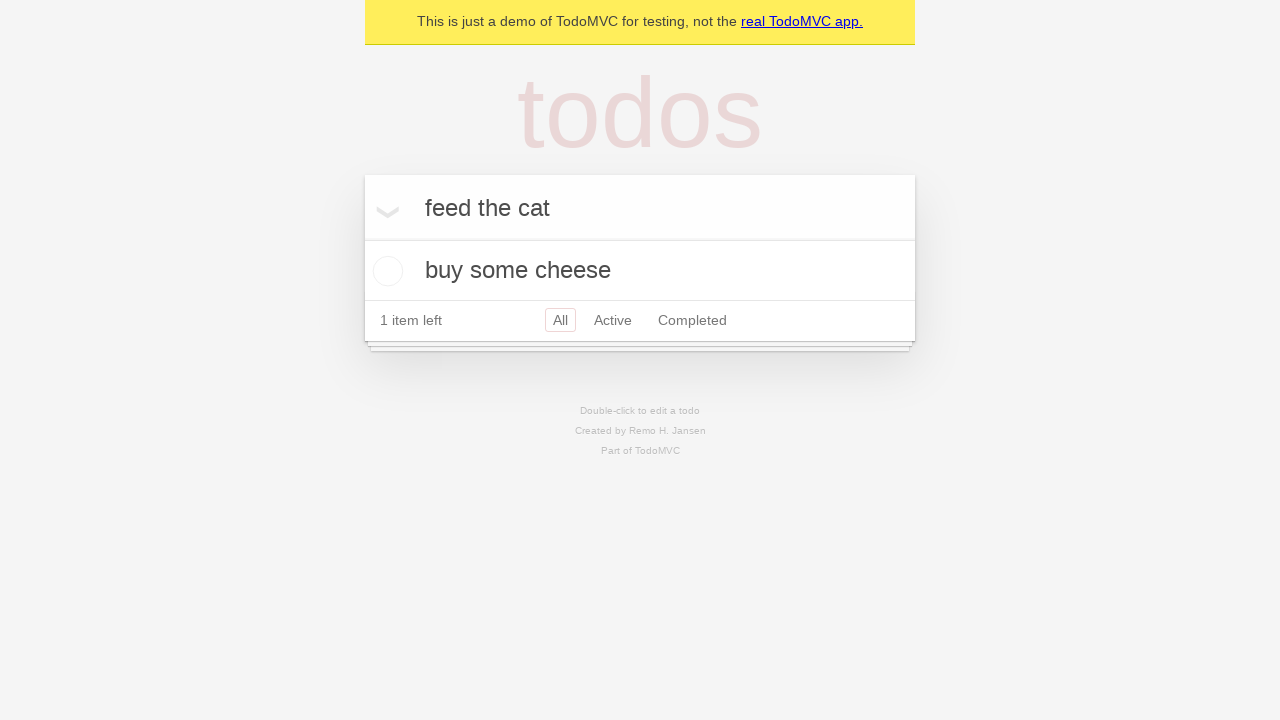

Pressed Enter to create second todo on internal:attr=[placeholder="What needs to be done?"i]
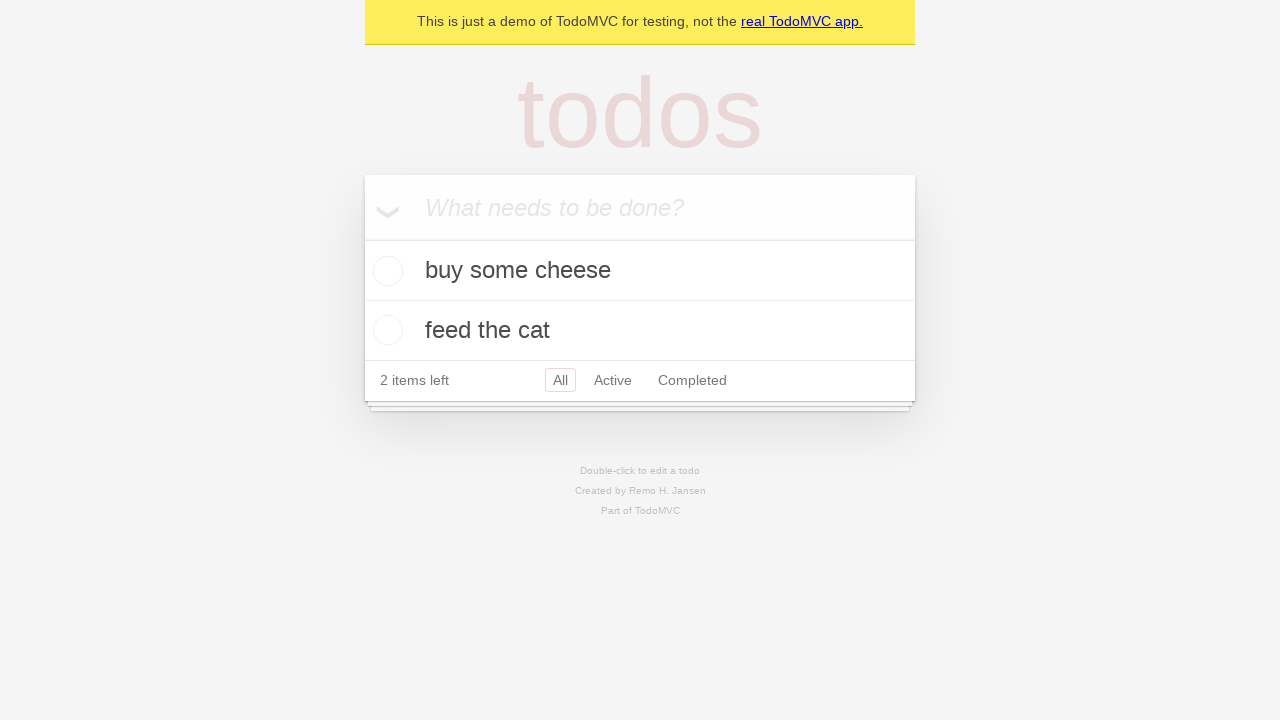

Filled todo input with 'book a doctors appointment' on internal:attr=[placeholder="What needs to be done?"i]
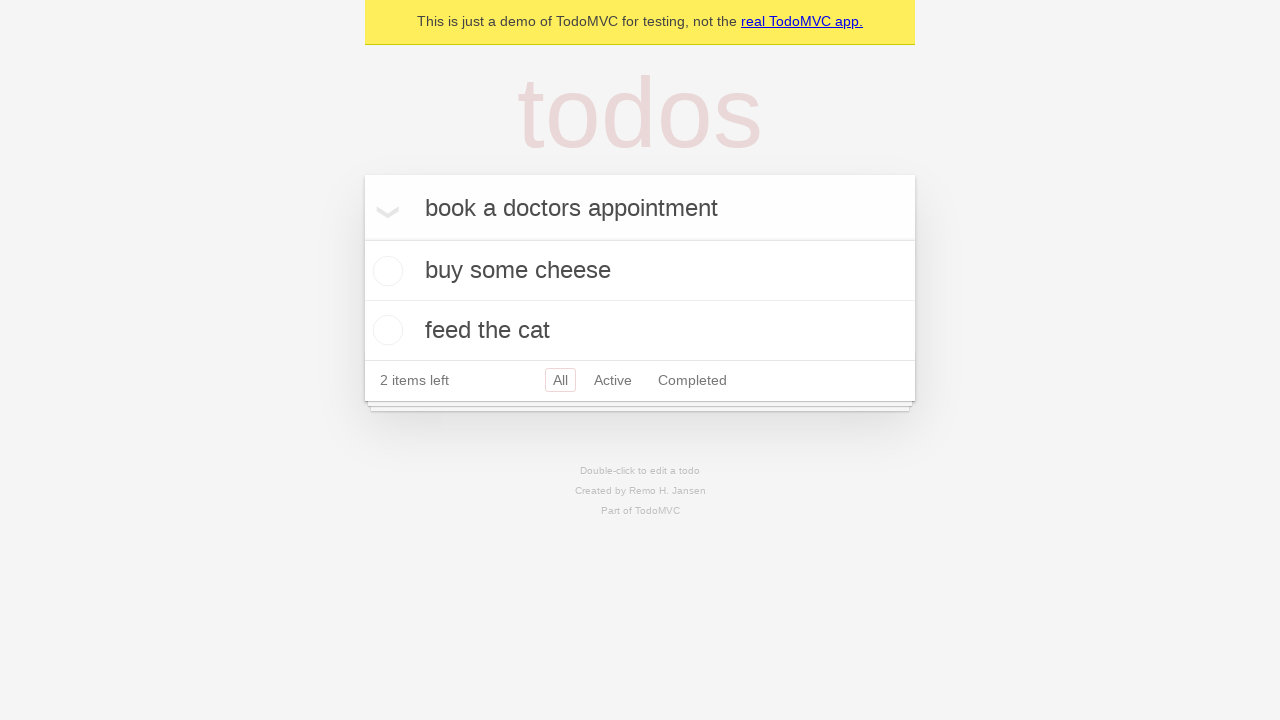

Pressed Enter to create third todo on internal:attr=[placeholder="What needs to be done?"i]
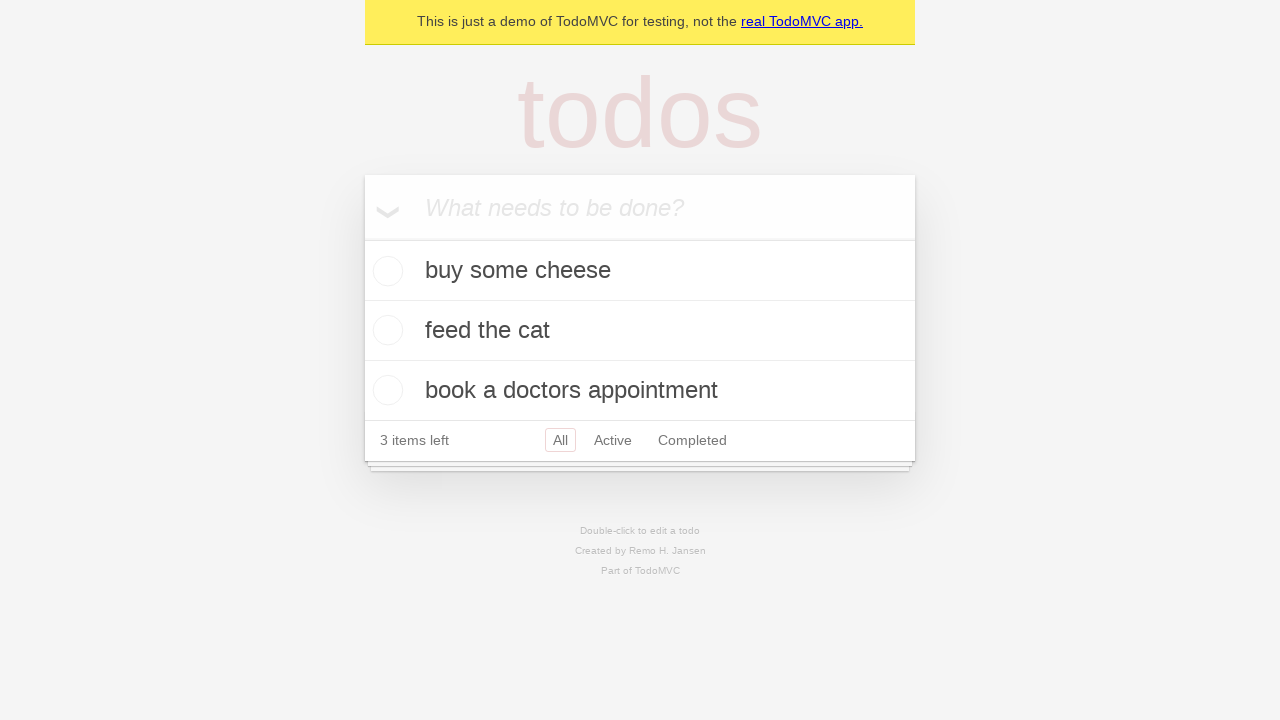

Double-clicked second todo to enter edit mode at (640, 331) on [data-testid='todo-item'] >> nth=1
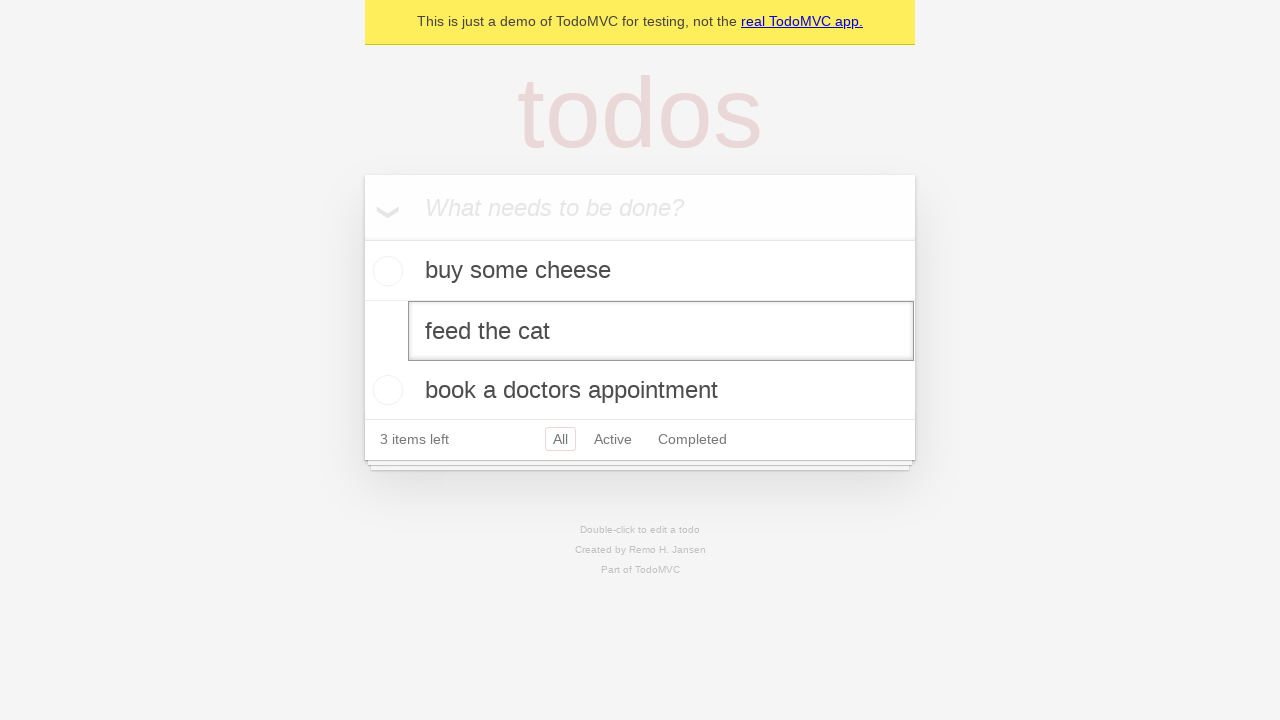

Filled edit field with text containing leading and trailing spaces on [data-testid='todo-item'] >> nth=1 >> internal:role=textbox[name="Edit"i]
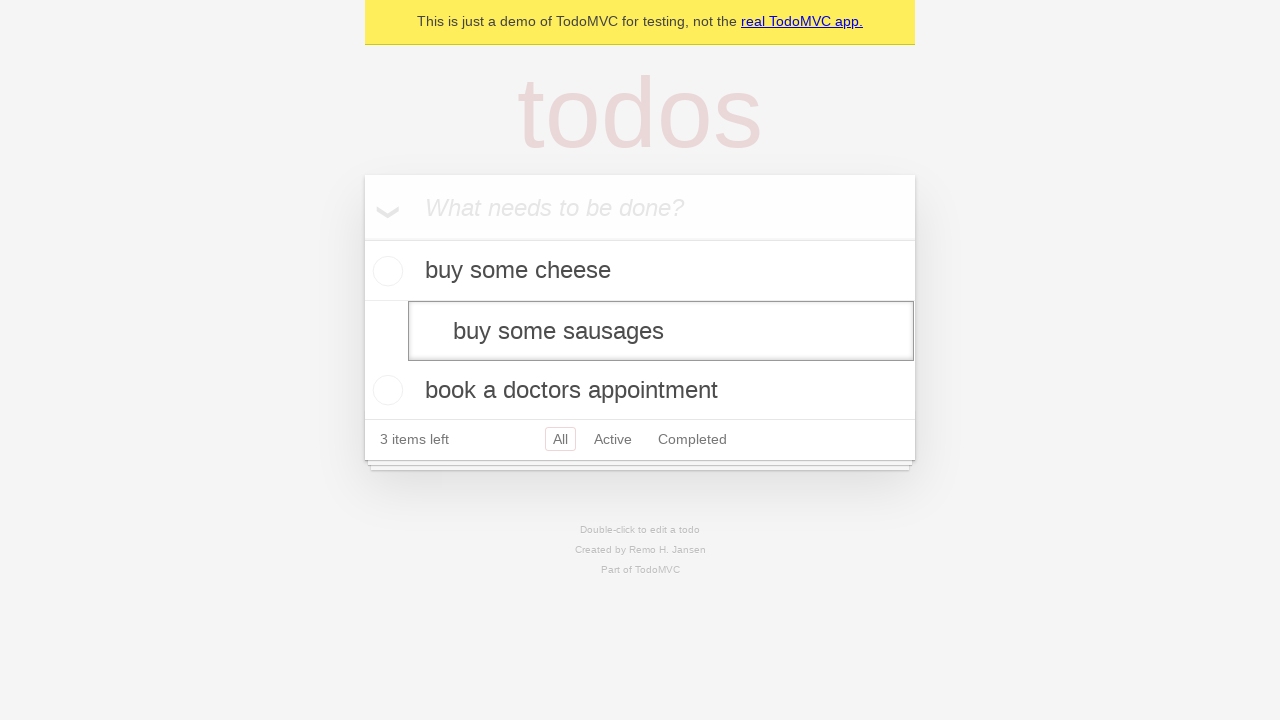

Pressed Enter to confirm edit and verify text is trimmed on [data-testid='todo-item'] >> nth=1 >> internal:role=textbox[name="Edit"i]
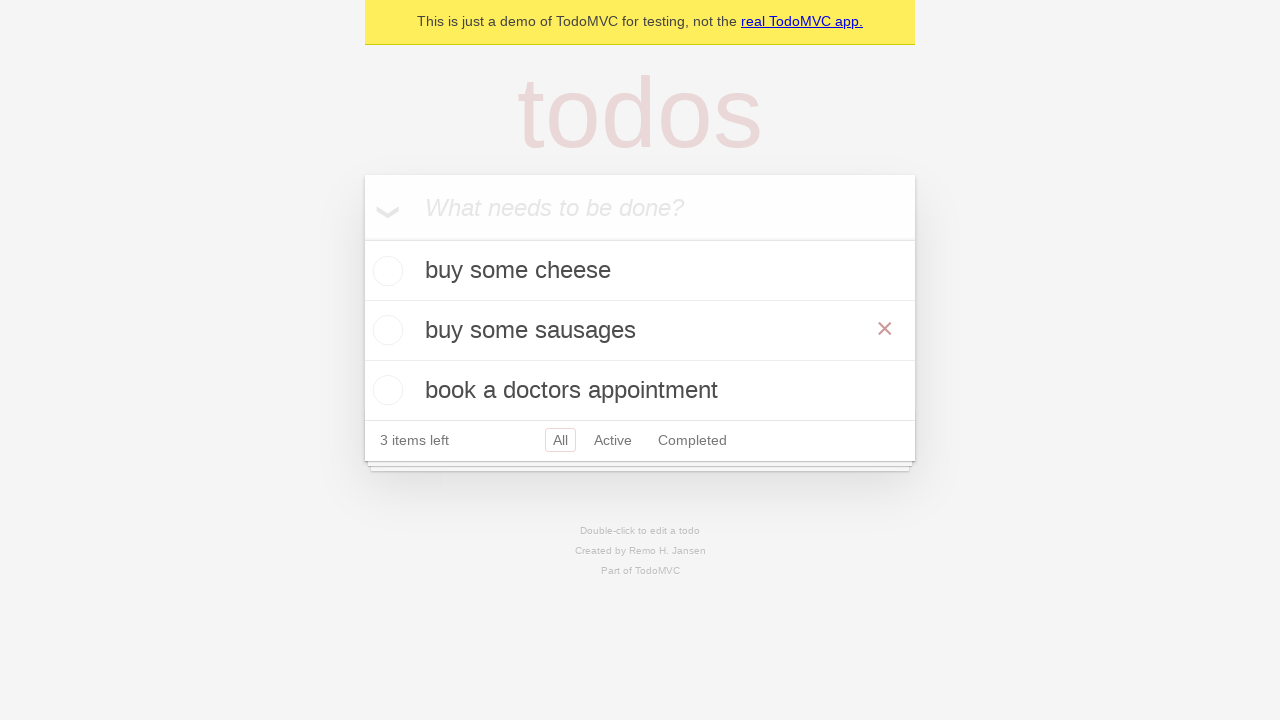

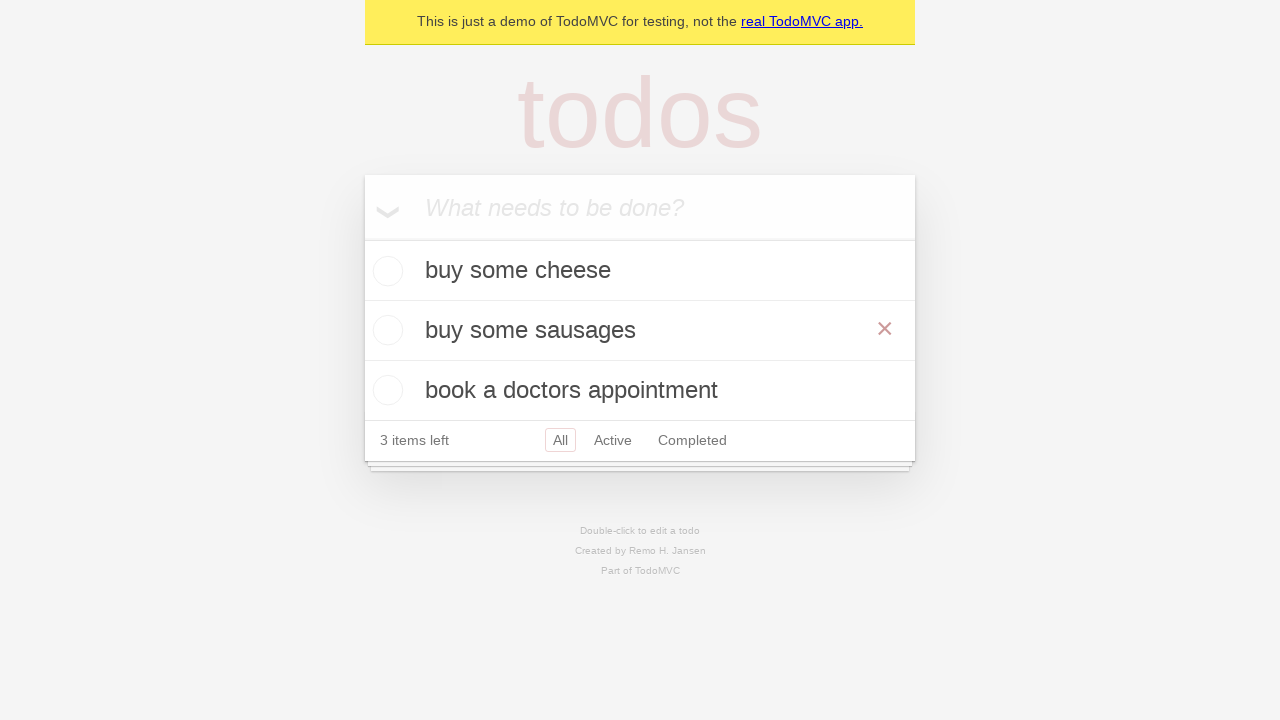